Verifies the home page displays the correct header and description text

Starting URL: https://kristinek.github.io/site

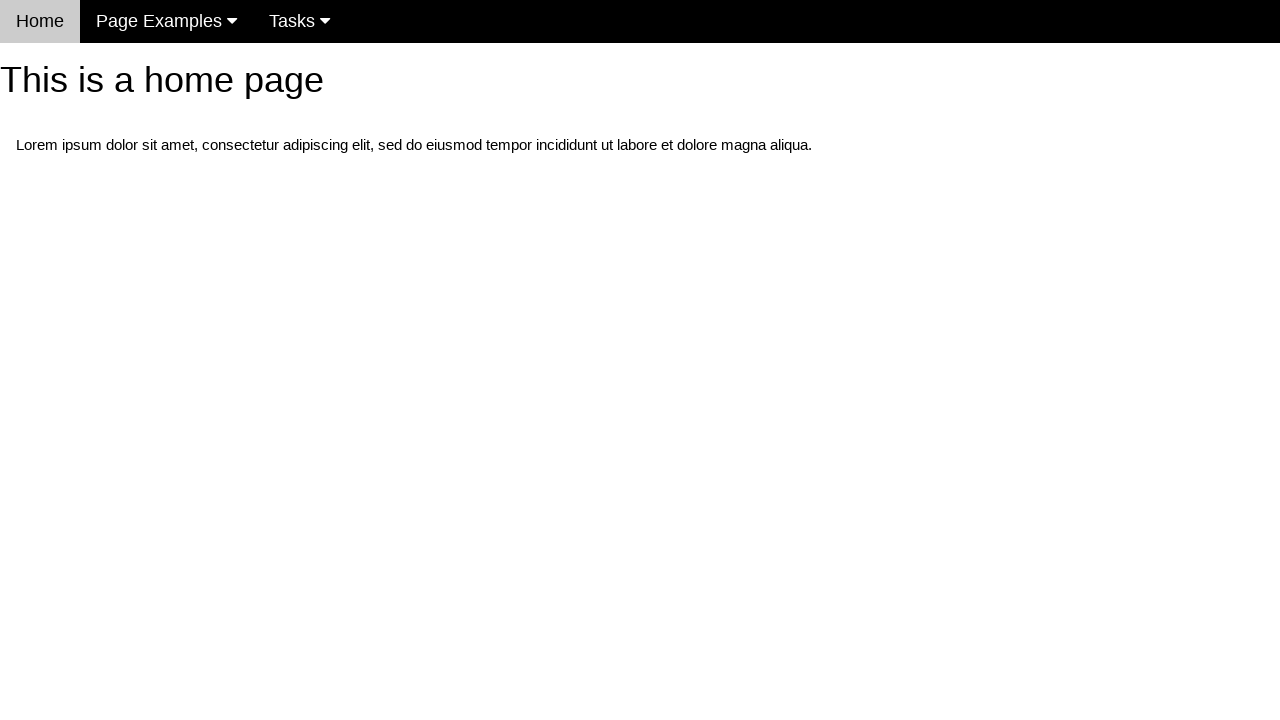

Navigated to home page at https://kristinek.github.io/site
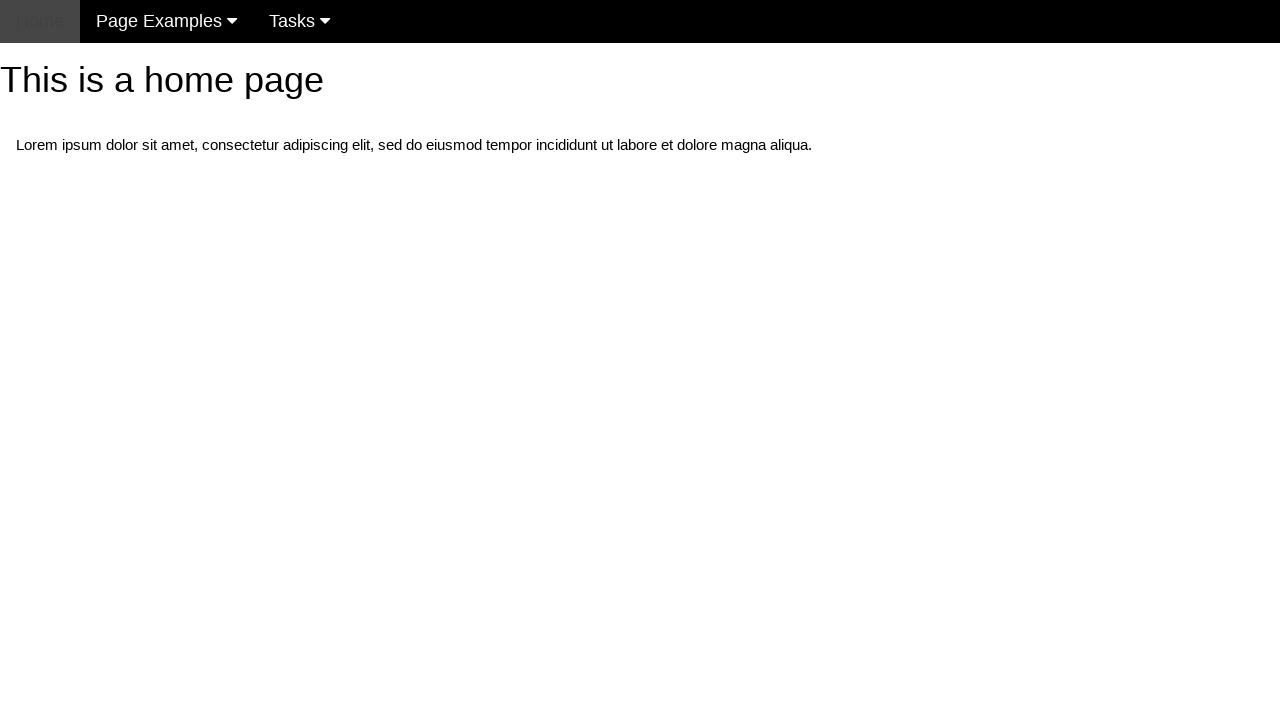

Verified h1 header displays correct text: 'This is a home page'
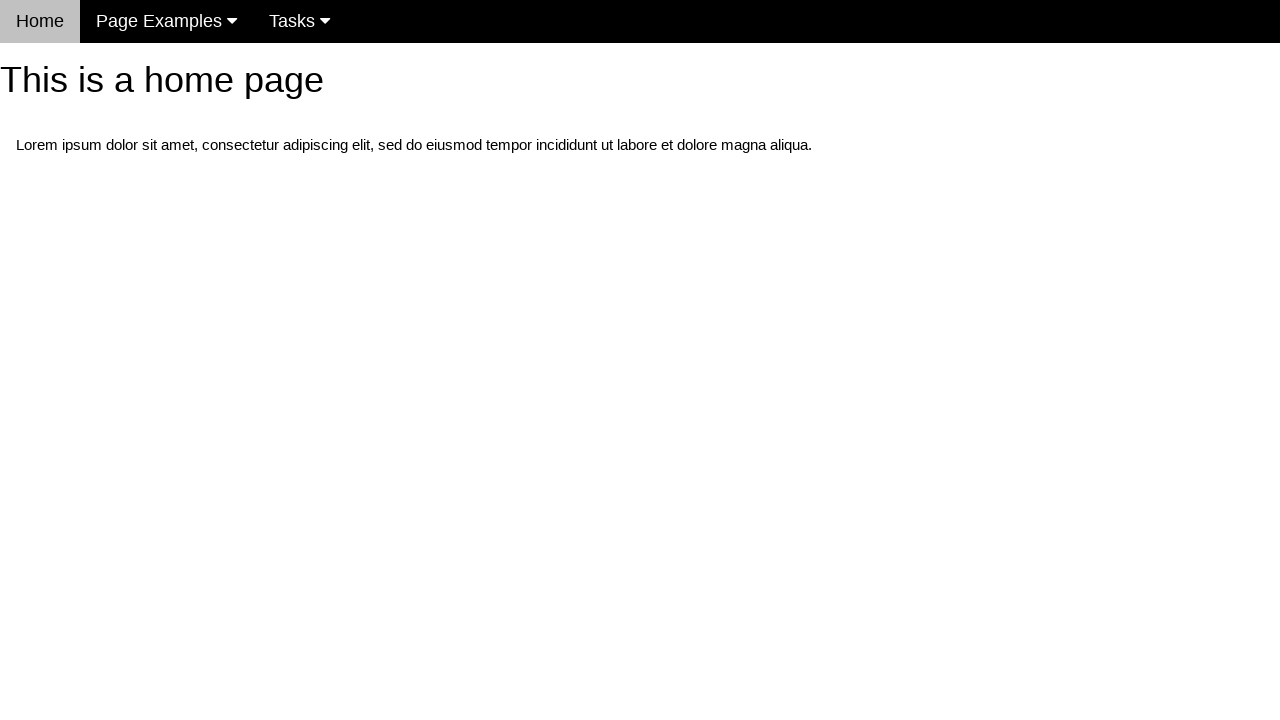

Verified description paragraph displays correct Lorem ipsum text
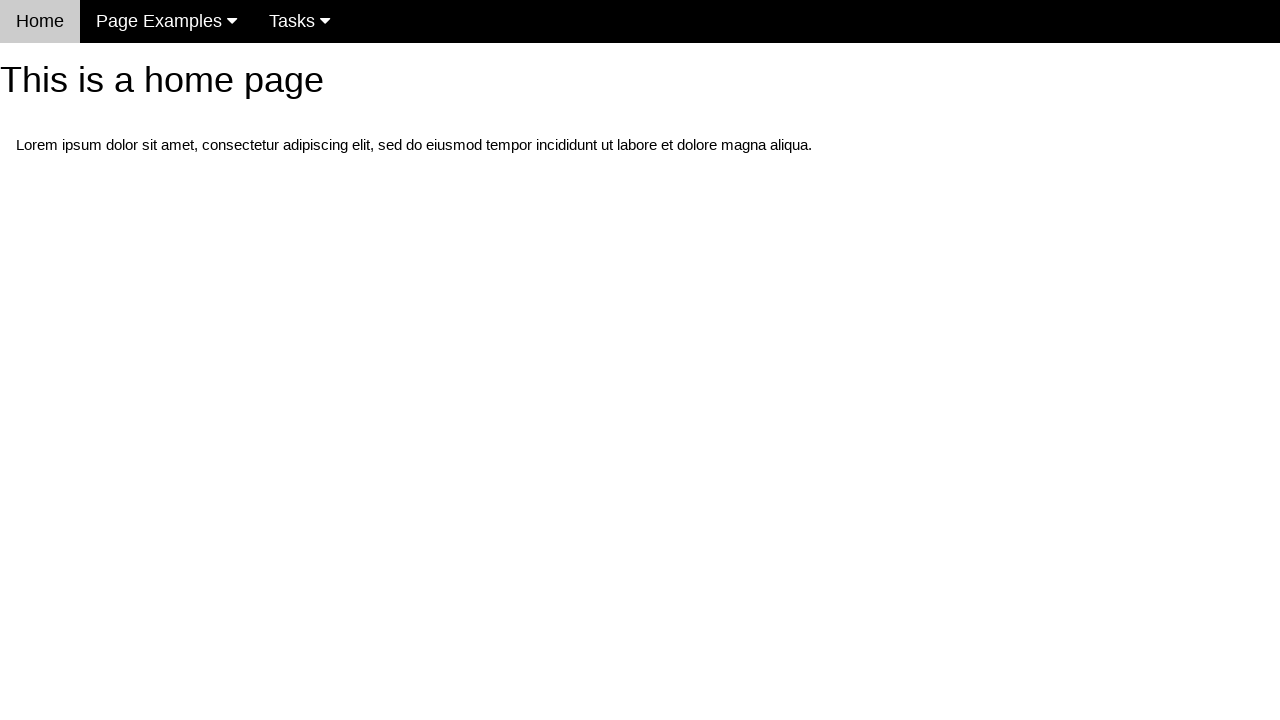

Verified navigation menu is visible
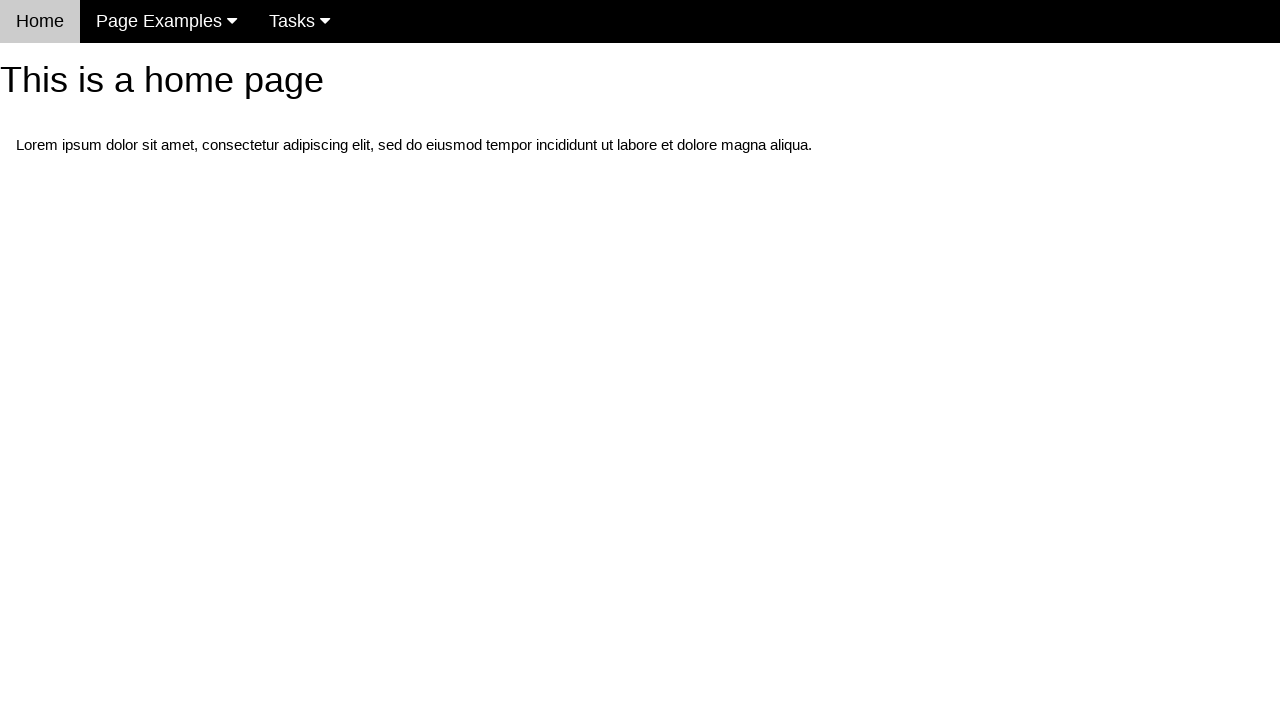

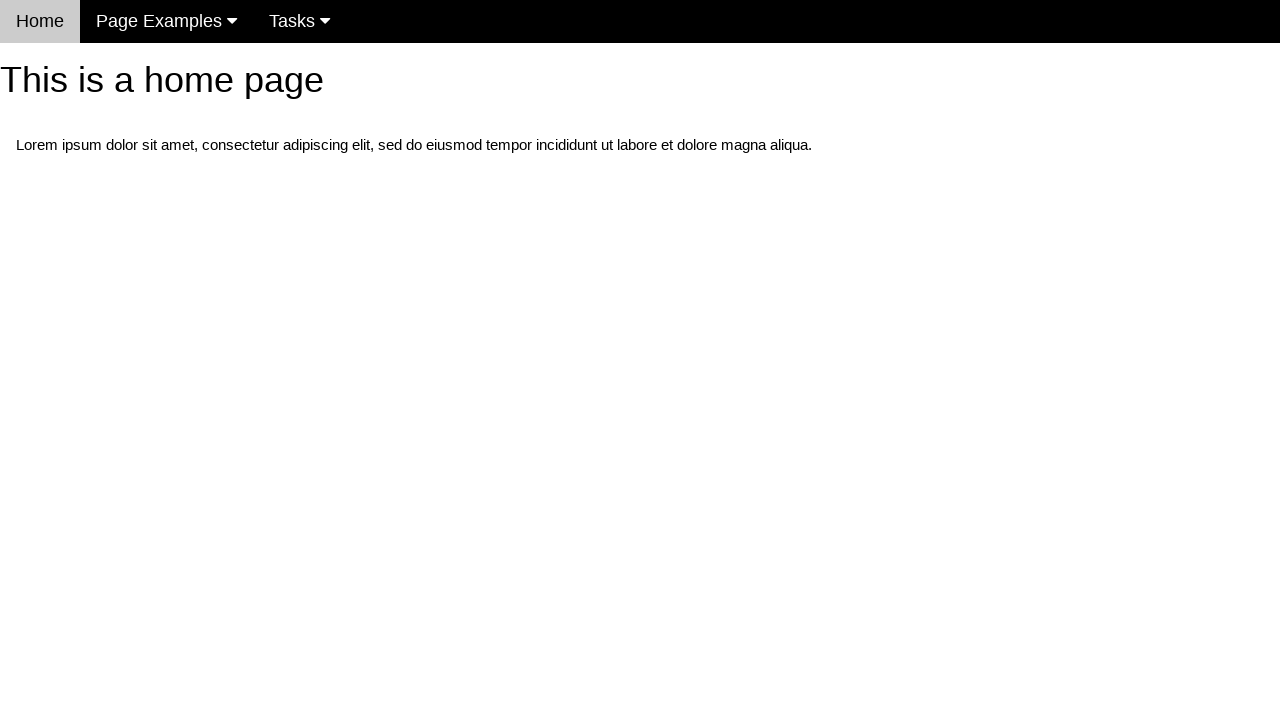